Tests that the clear button removes the generated UUID by first generating a UUID and then clicking clear to verify the UUID display is emptied

Starting URL: https://qatask.netlify.app/

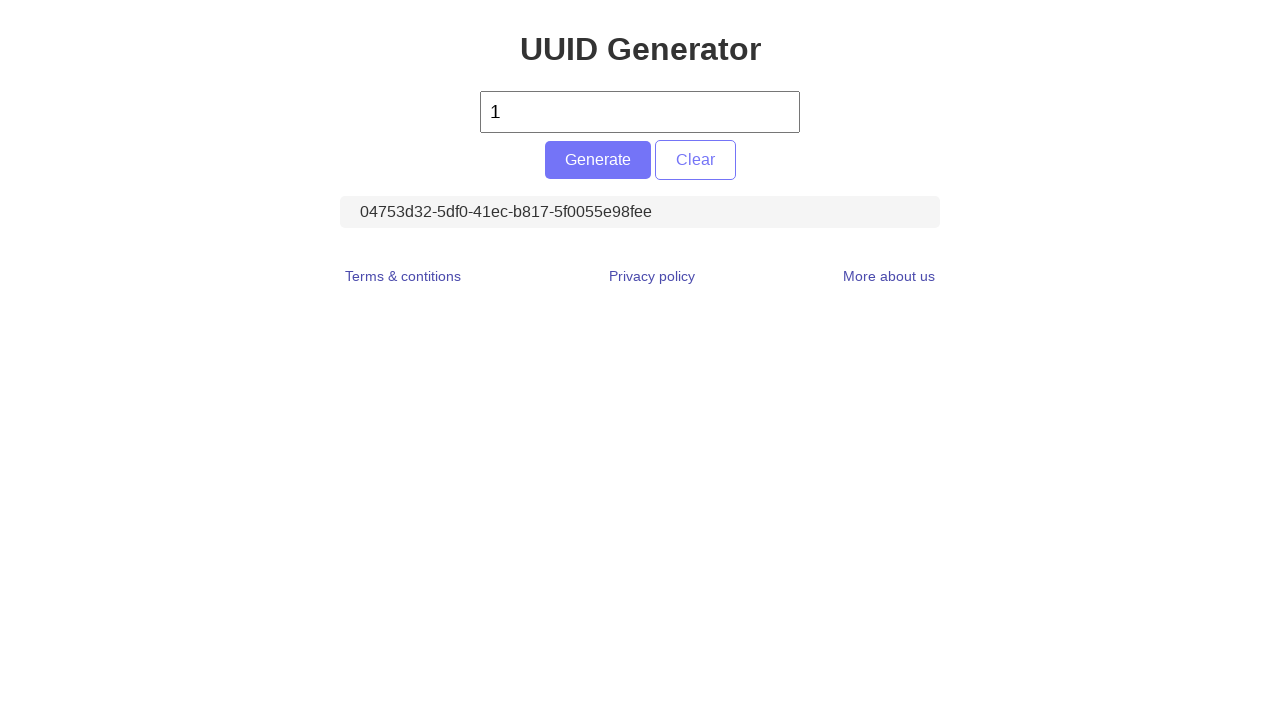

Clicked generate button to create a UUID at (598, 160) on #generate
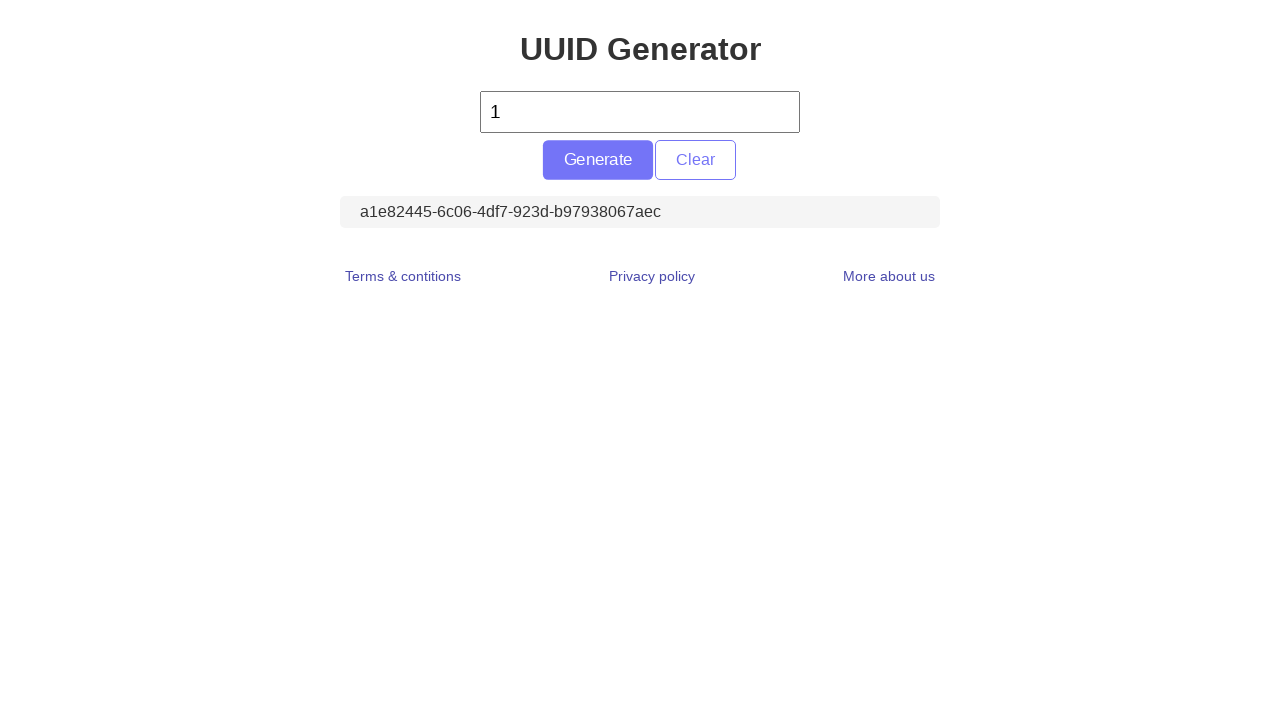

Retrieved UUID text from display element
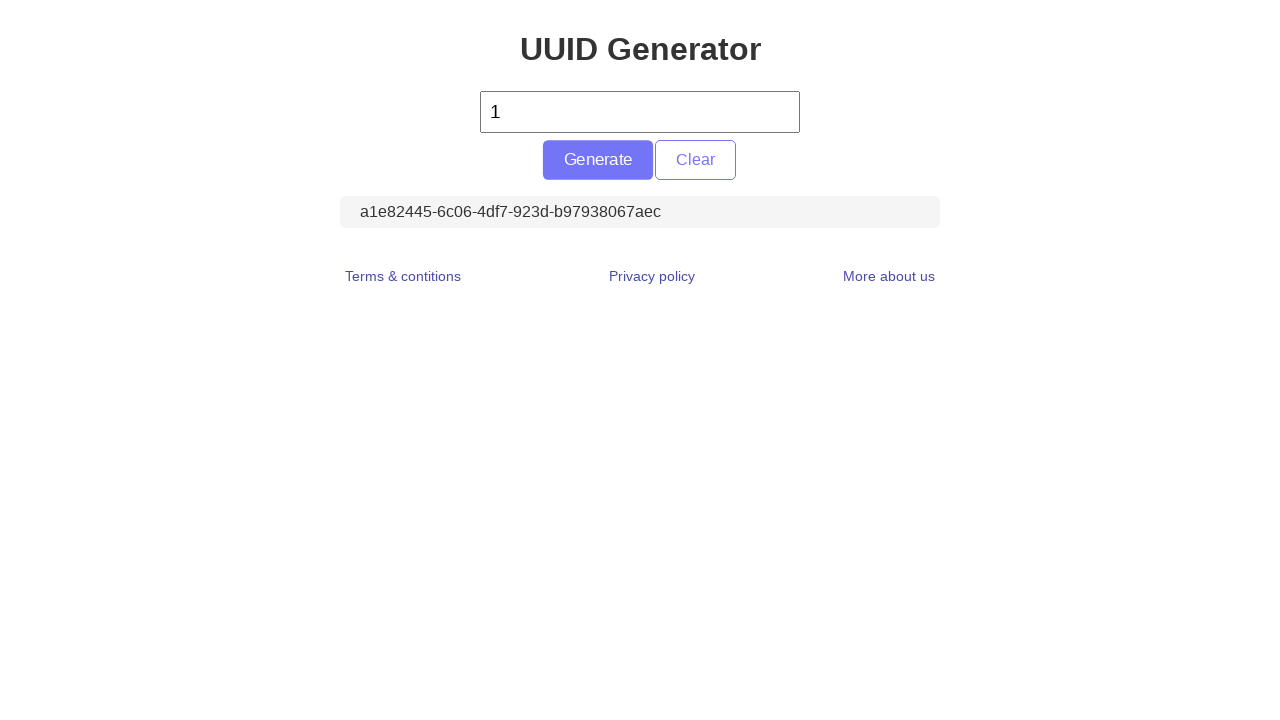

Verified that UUID was generated and is not empty
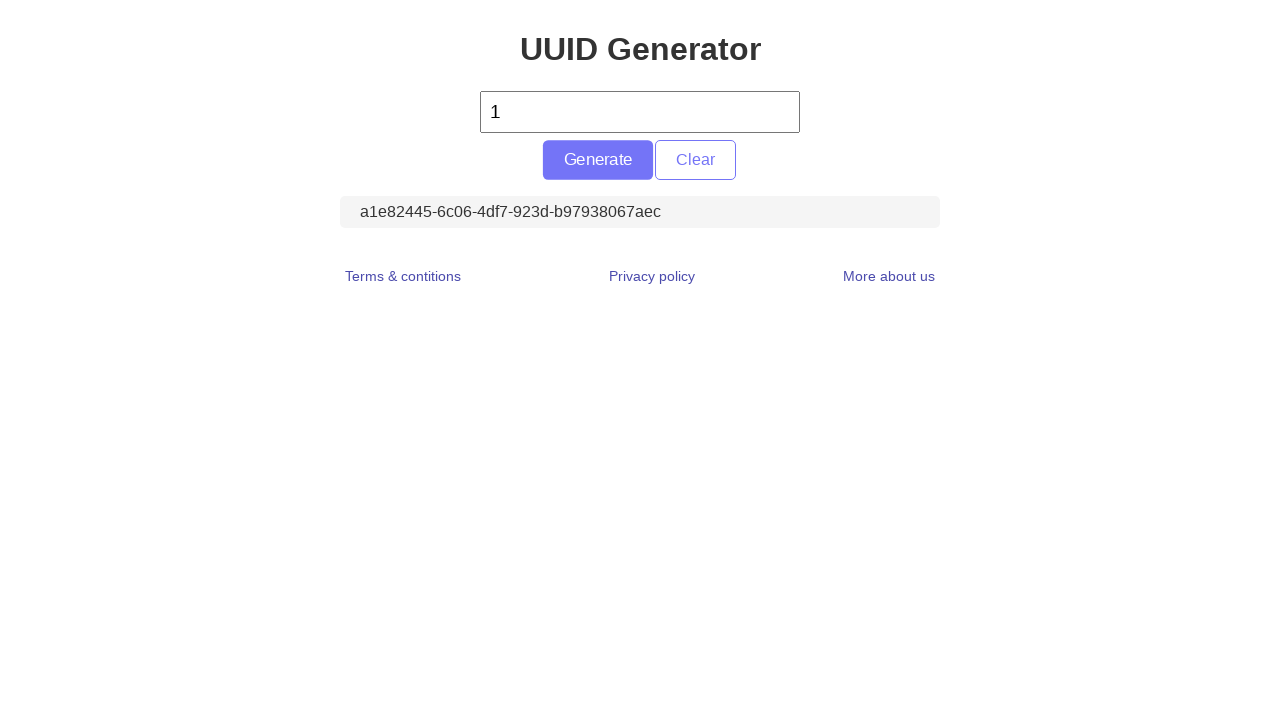

Clicked clear button to remove the generated UUID at (695, 160) on #clear
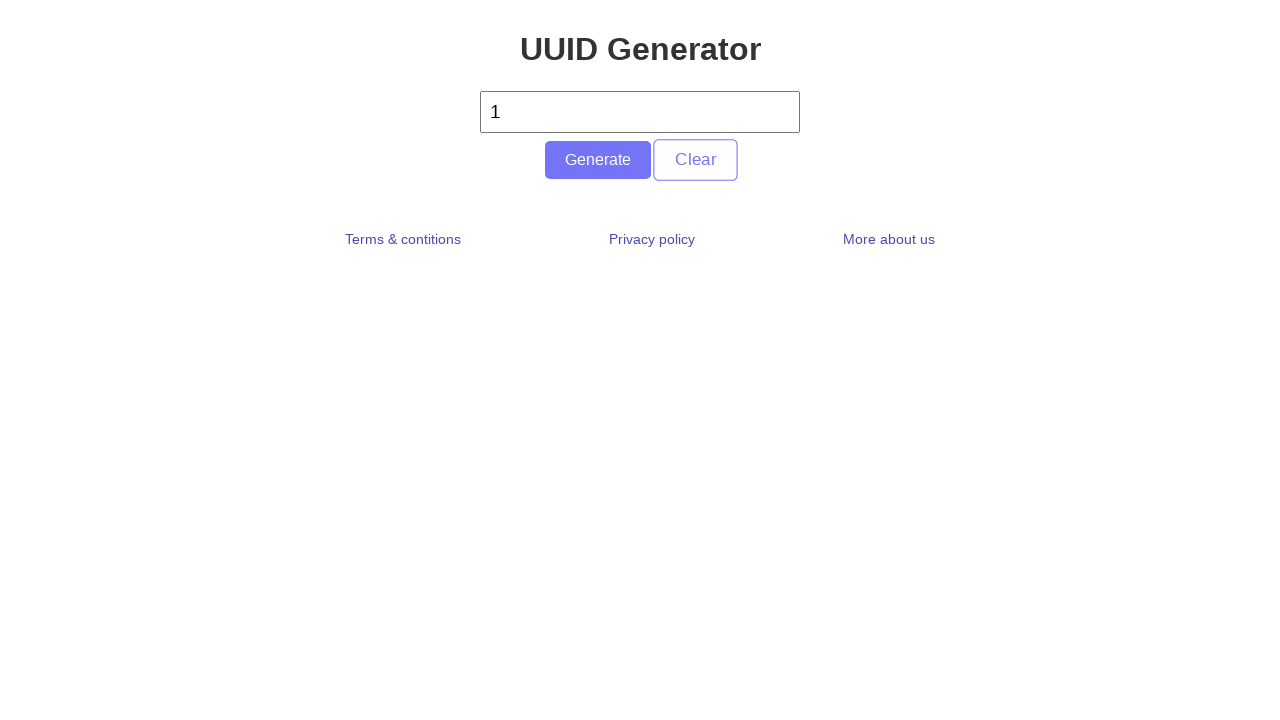

Retrieved UUID text from display element after clearing
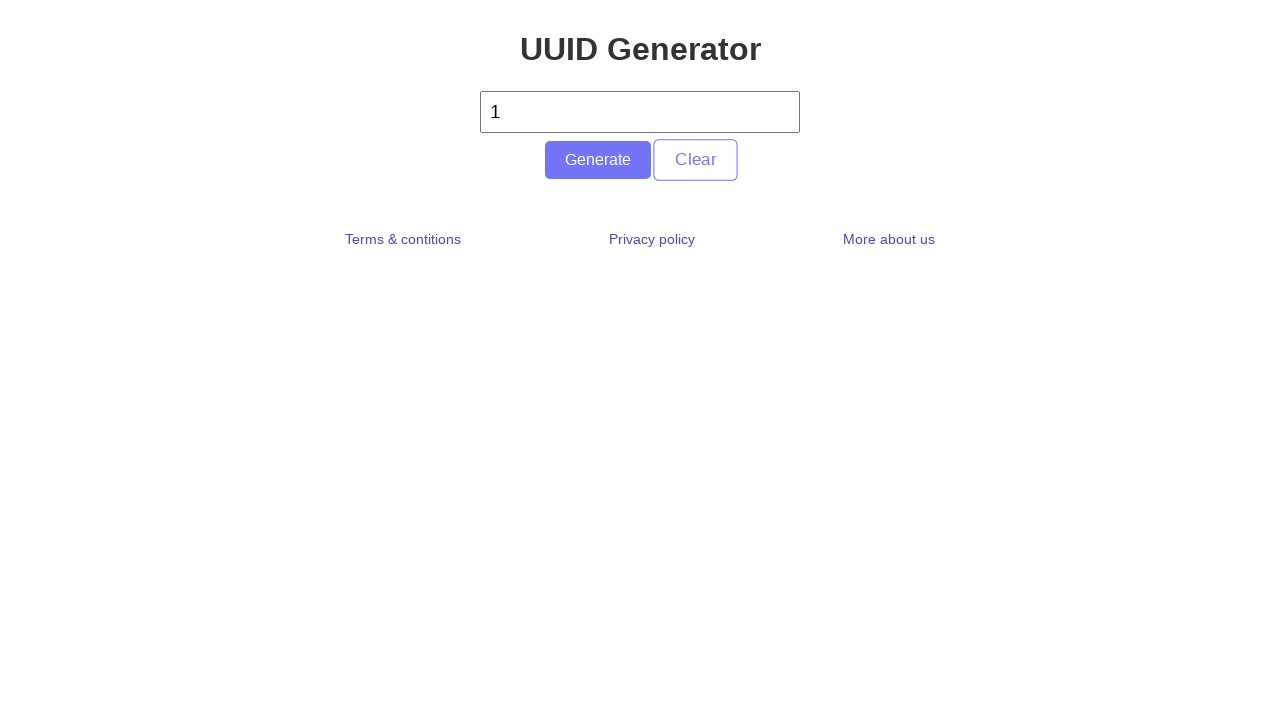

Verified that UUID display is empty after clearing
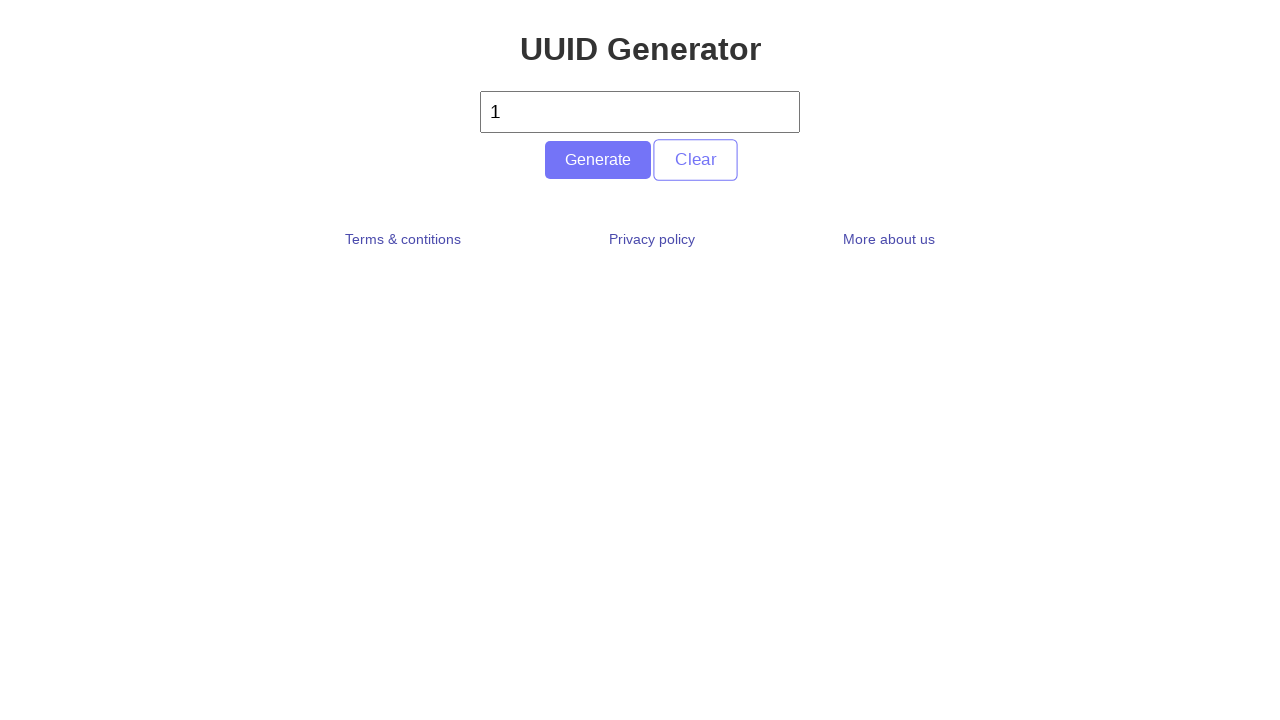

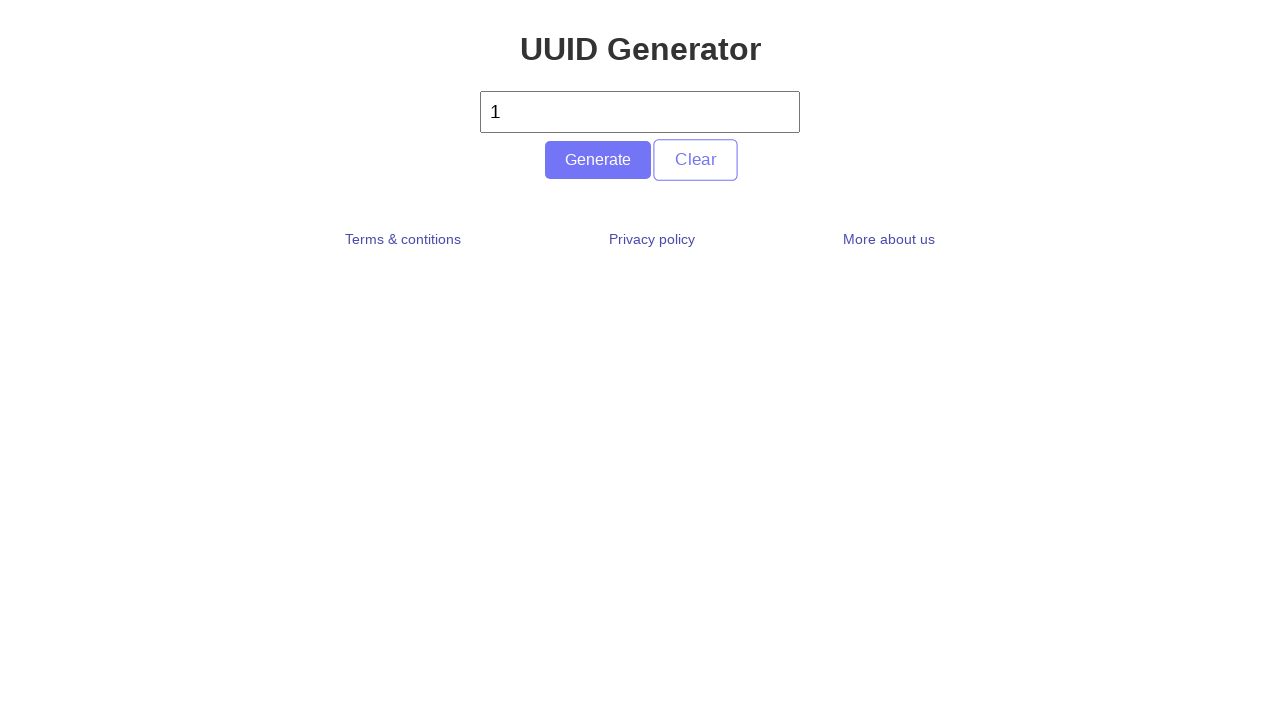